Tests modal dialog functionality by opening a modal with a button click and then closing it using JavaScript execution to click the close button

Starting URL: https://formy-project.herokuapp.com/modal

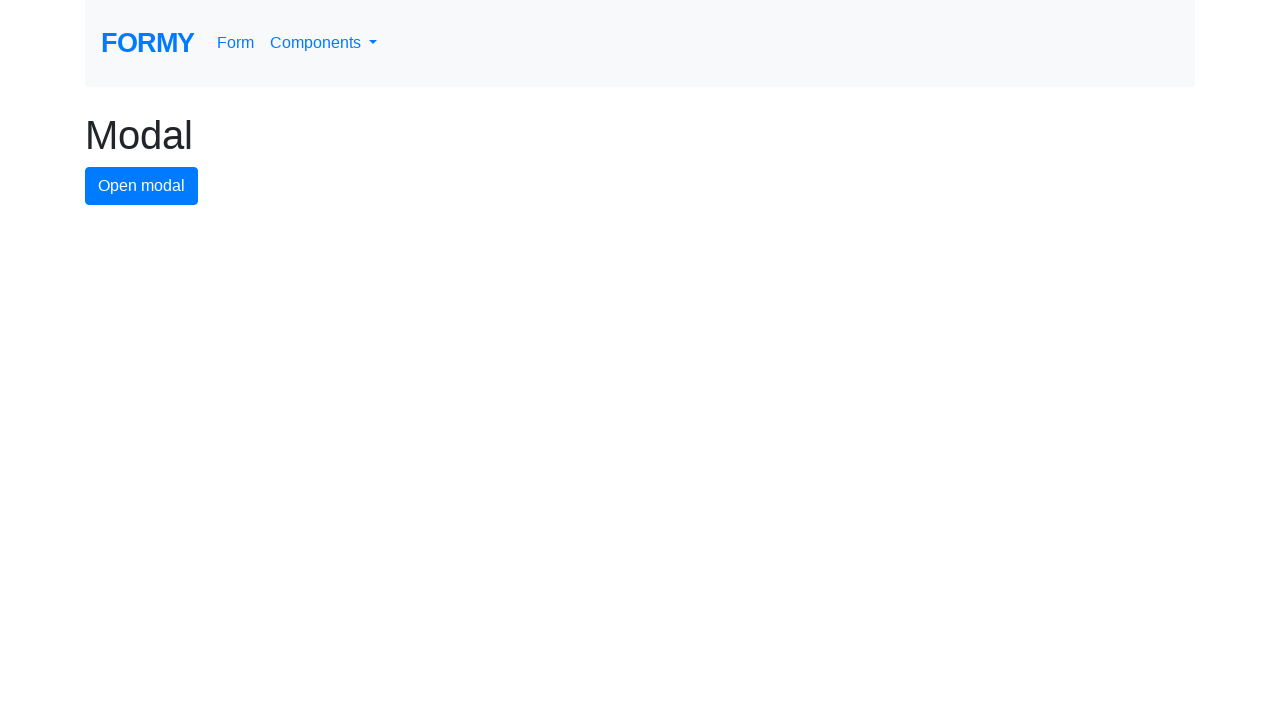

Clicked modal button to open modal dialog at (142, 186) on #modal-button
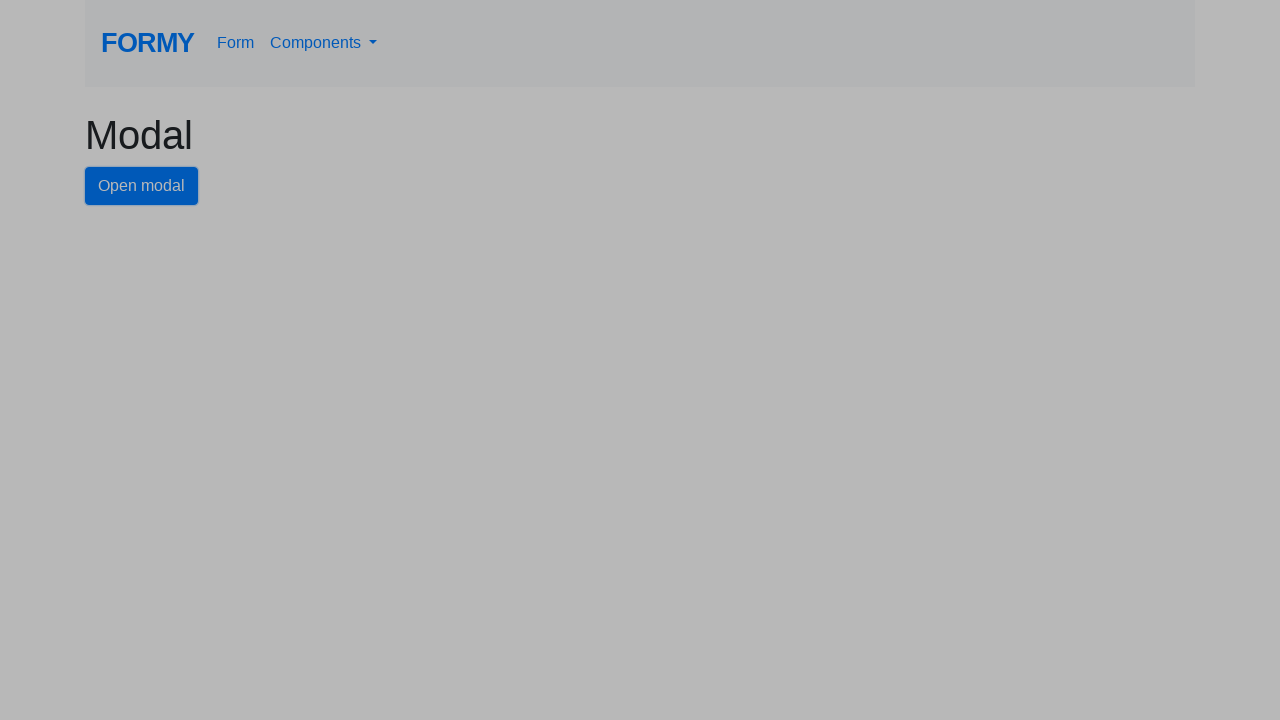

Modal dialog appeared and close button is visible
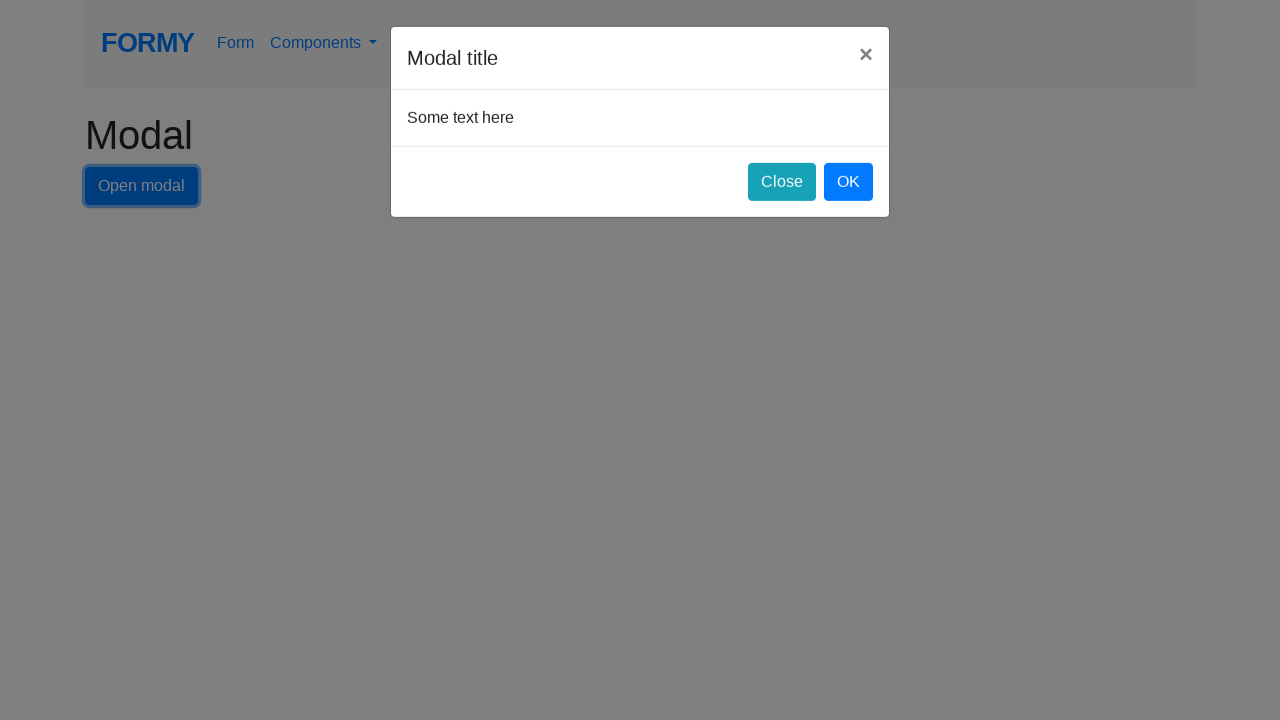

Clicked close button to close modal dialog at (782, 184) on #close-button
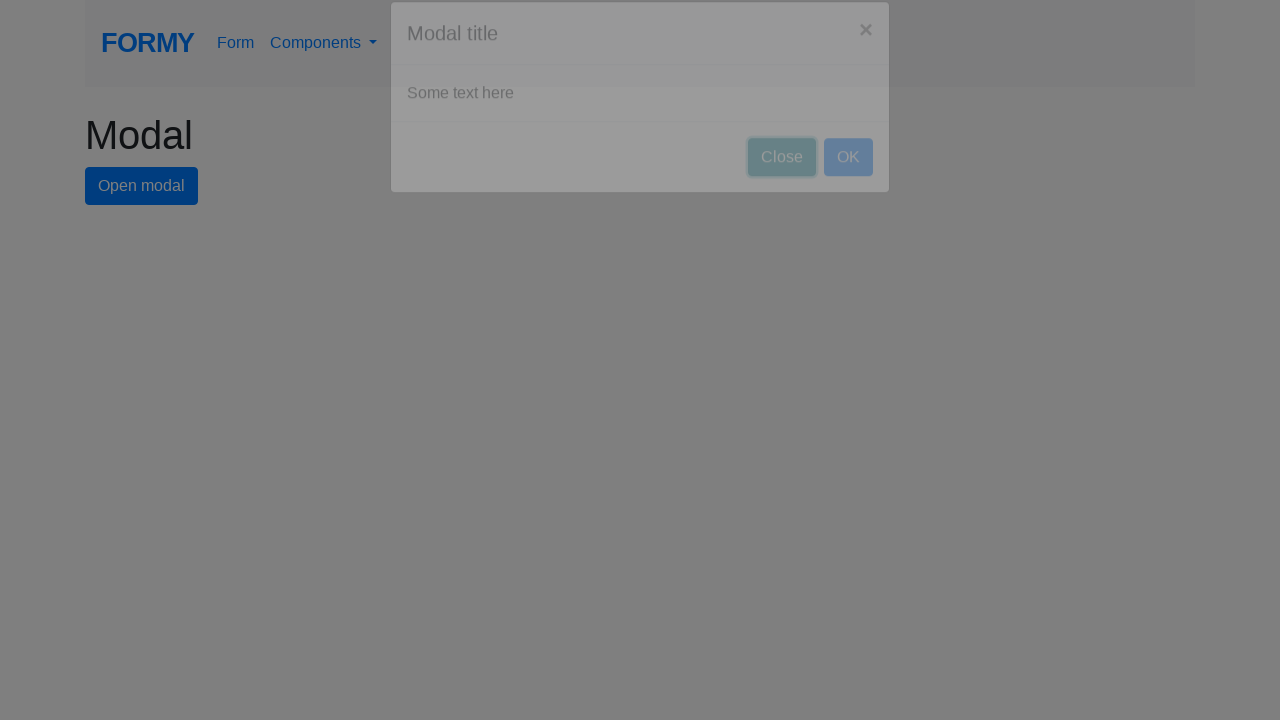

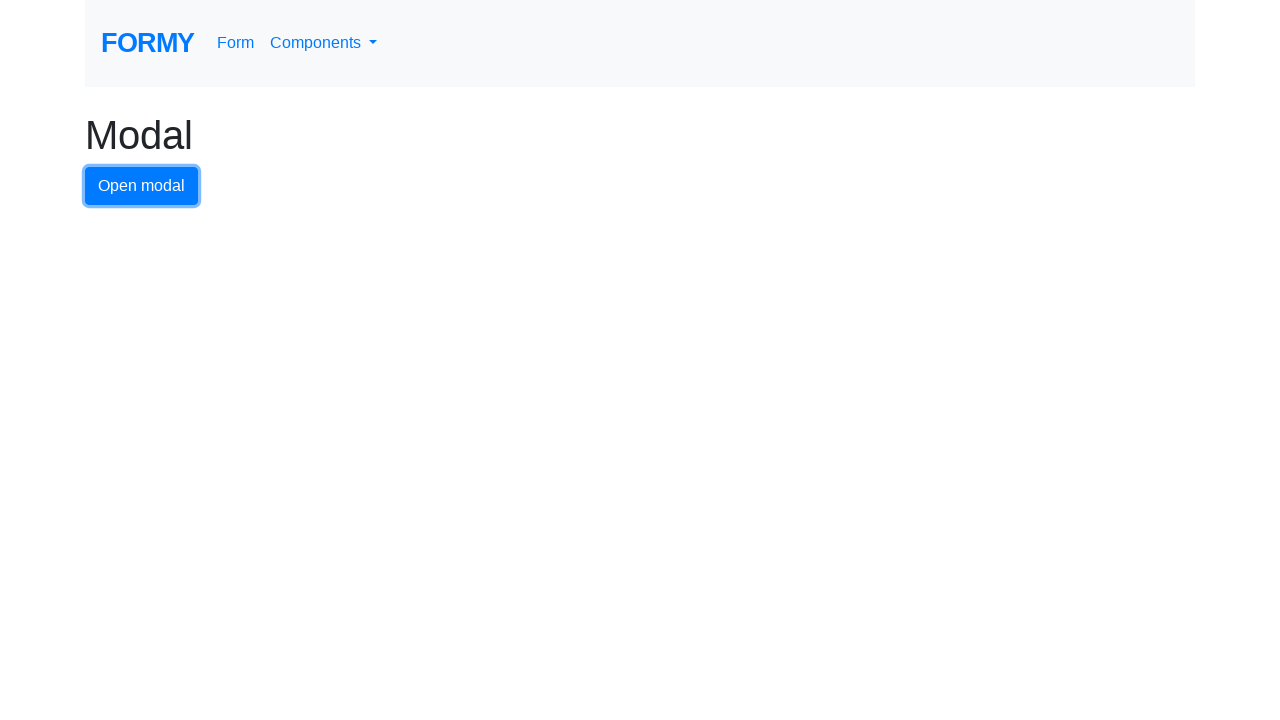